Tests that the Clear completed button displays correct text after marking an item complete

Starting URL: https://demo.playwright.dev/todomvc

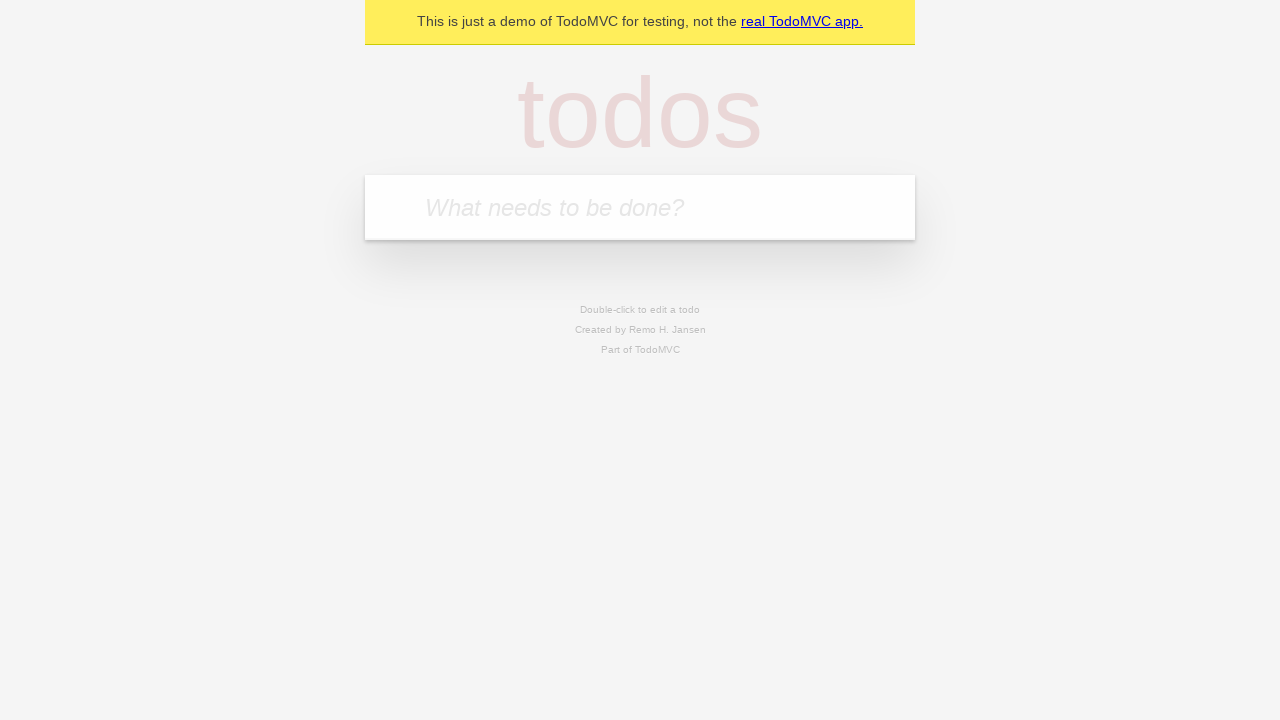

Filled new todo field with 'buy some cheese' on .new-todo
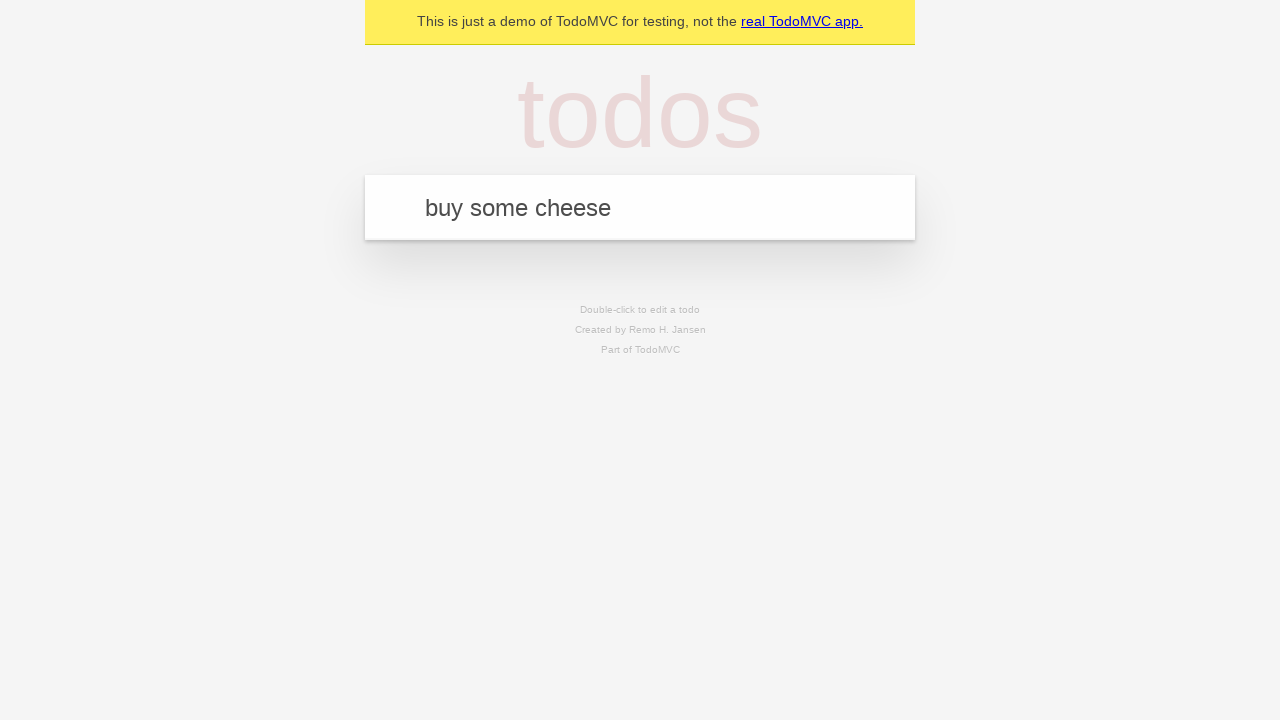

Pressed Enter to add first todo on .new-todo
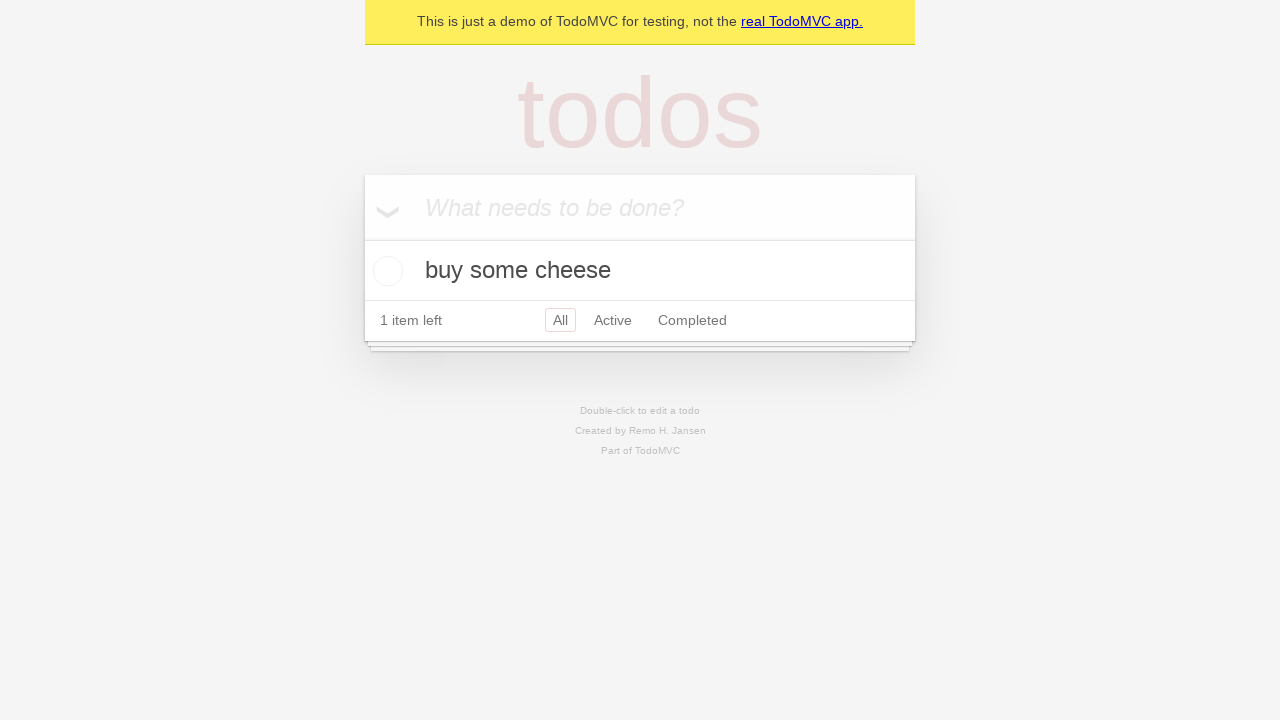

Filled new todo field with 'feed the cat' on .new-todo
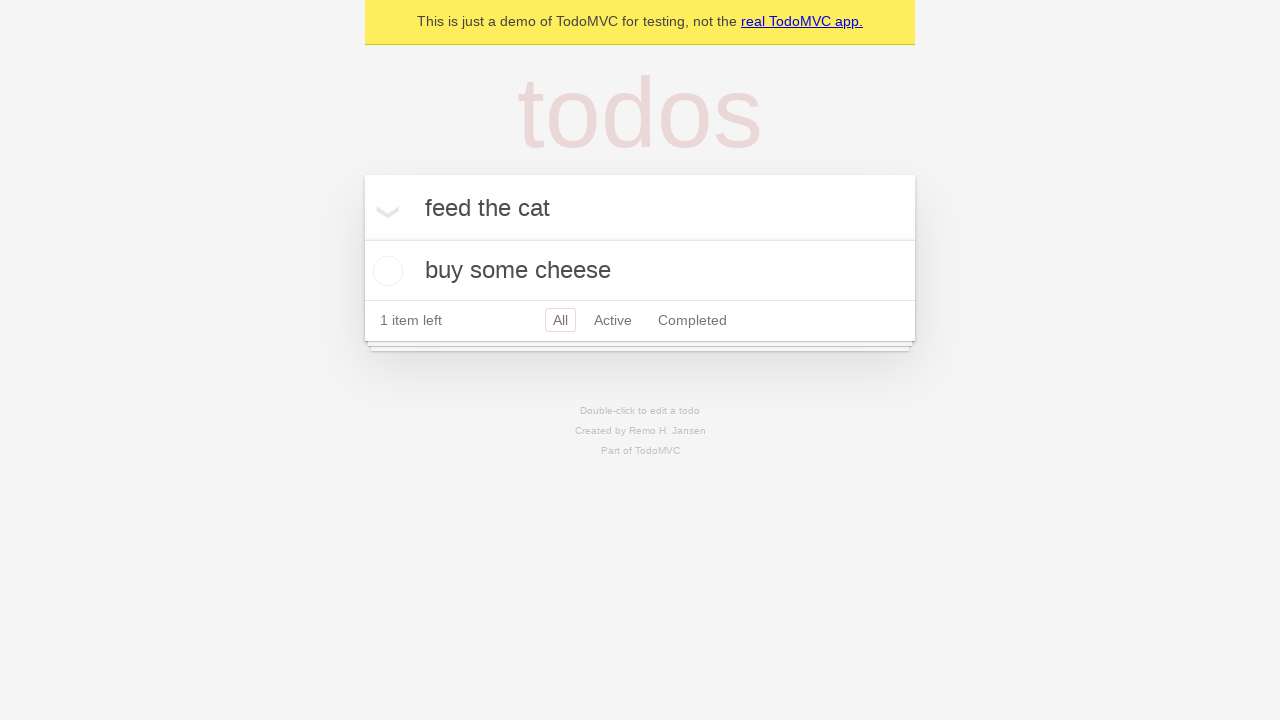

Pressed Enter to add second todo on .new-todo
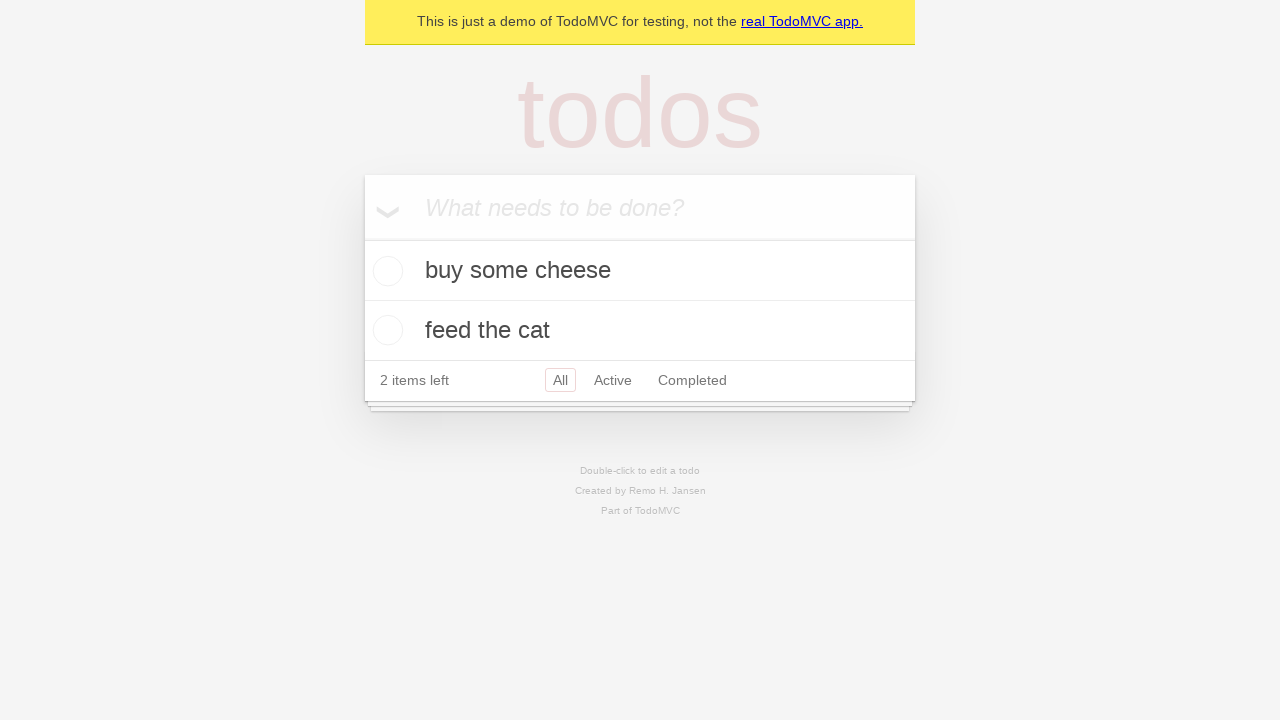

Filled new todo field with 'book a doctors appointment' on .new-todo
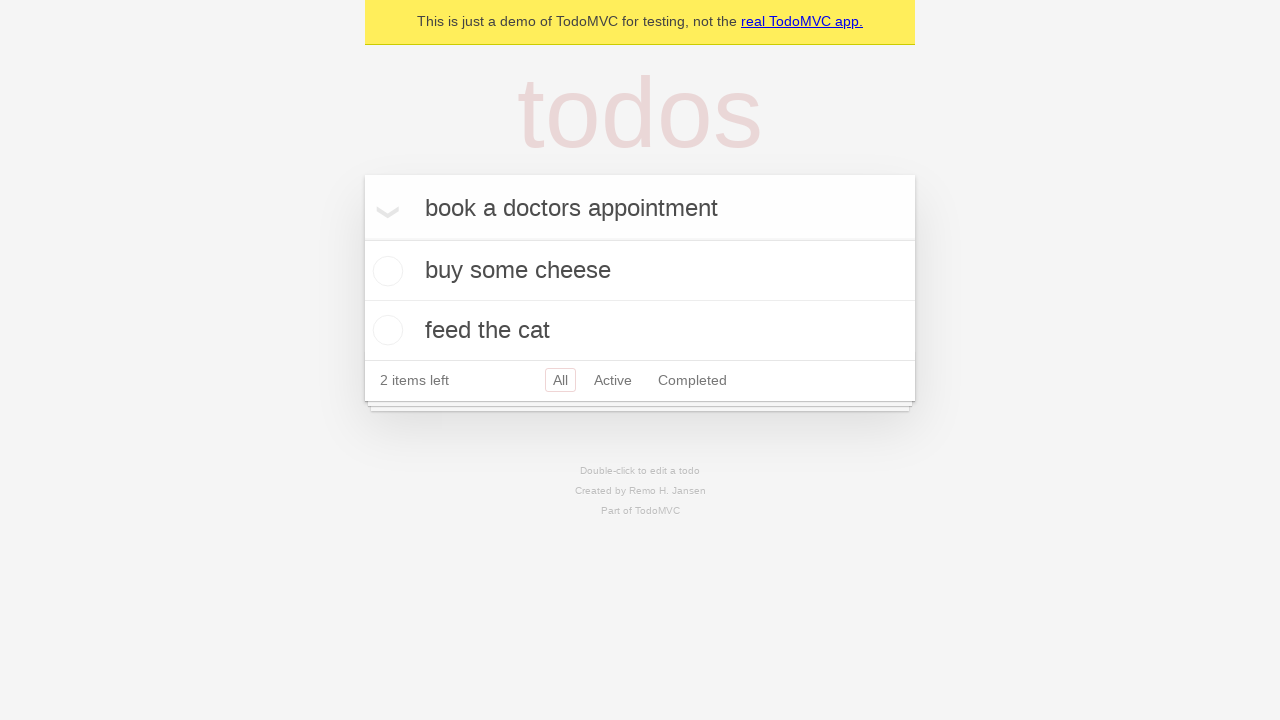

Pressed Enter to add third todo on .new-todo
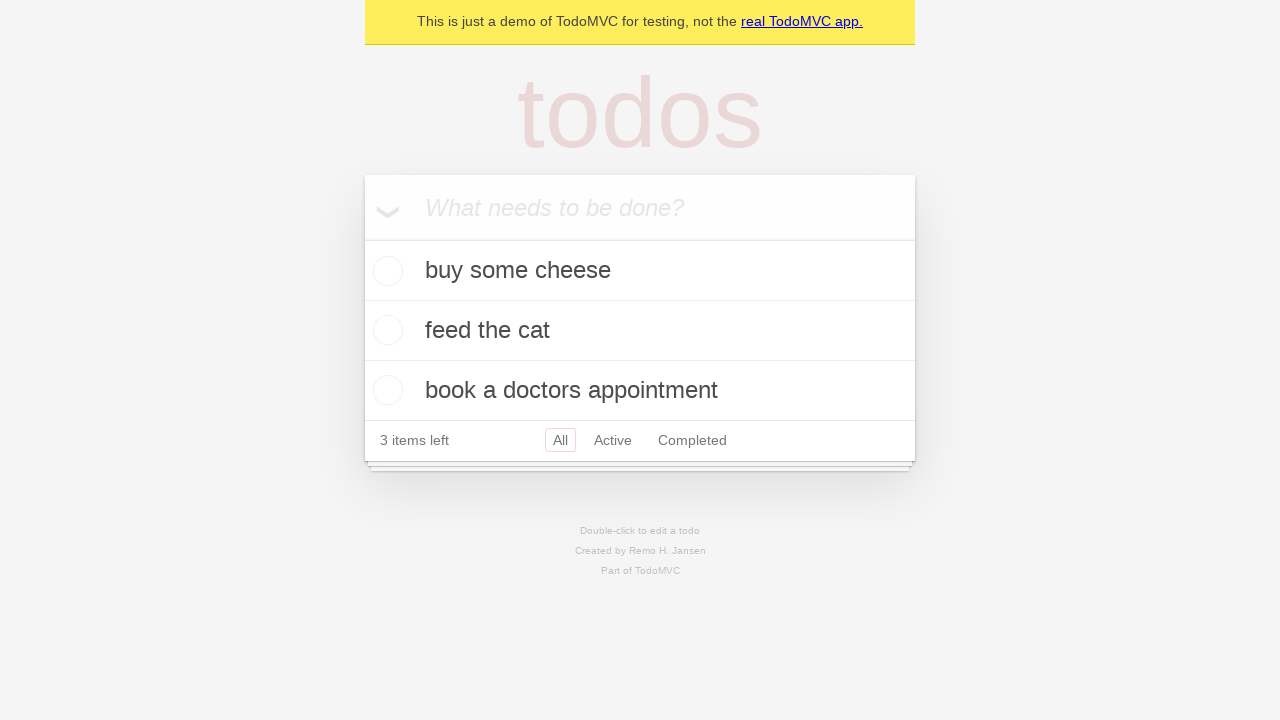

All three todos loaded in the list
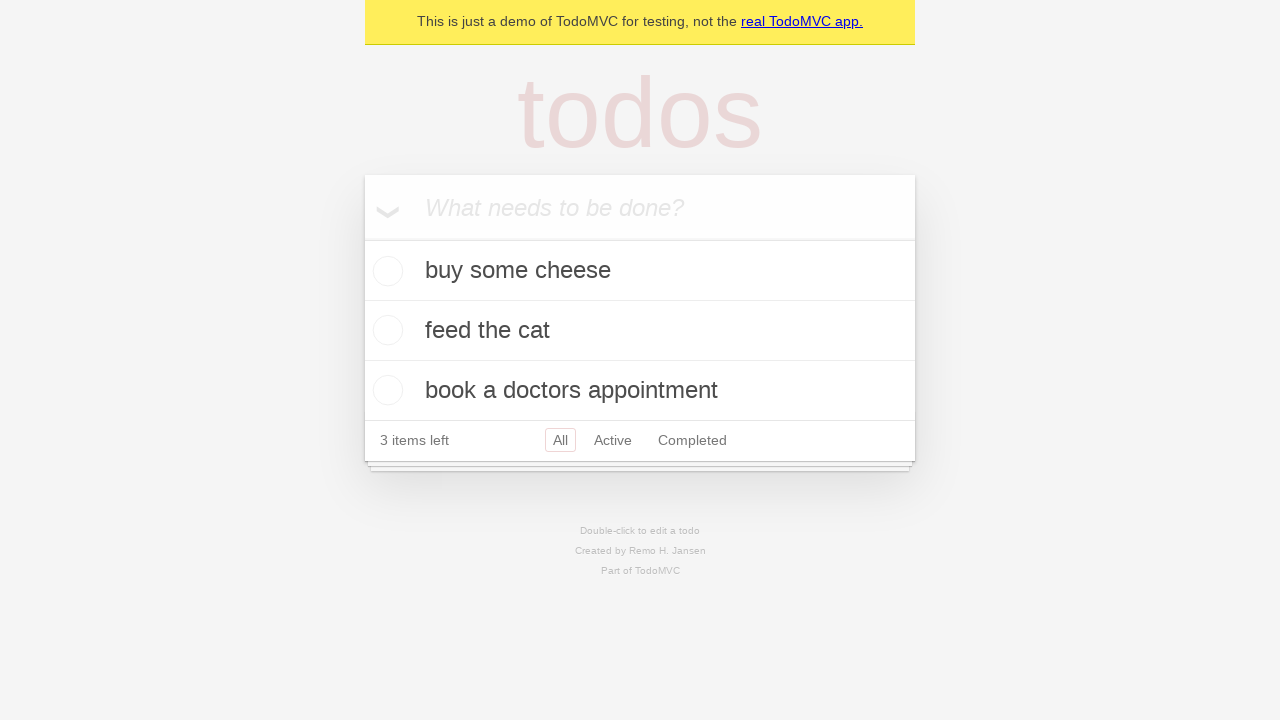

Marked first todo as complete at (385, 271) on .todo-list li .toggle >> nth=0
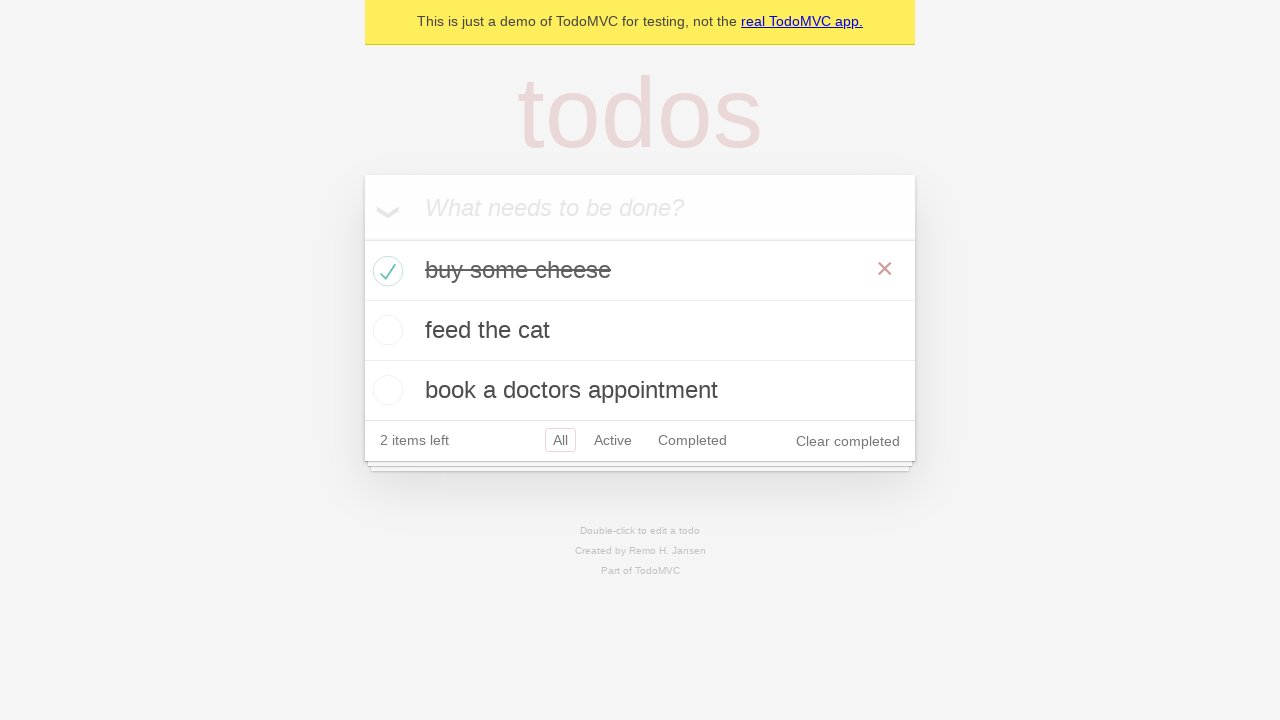

Clear completed button appeared after marking item complete
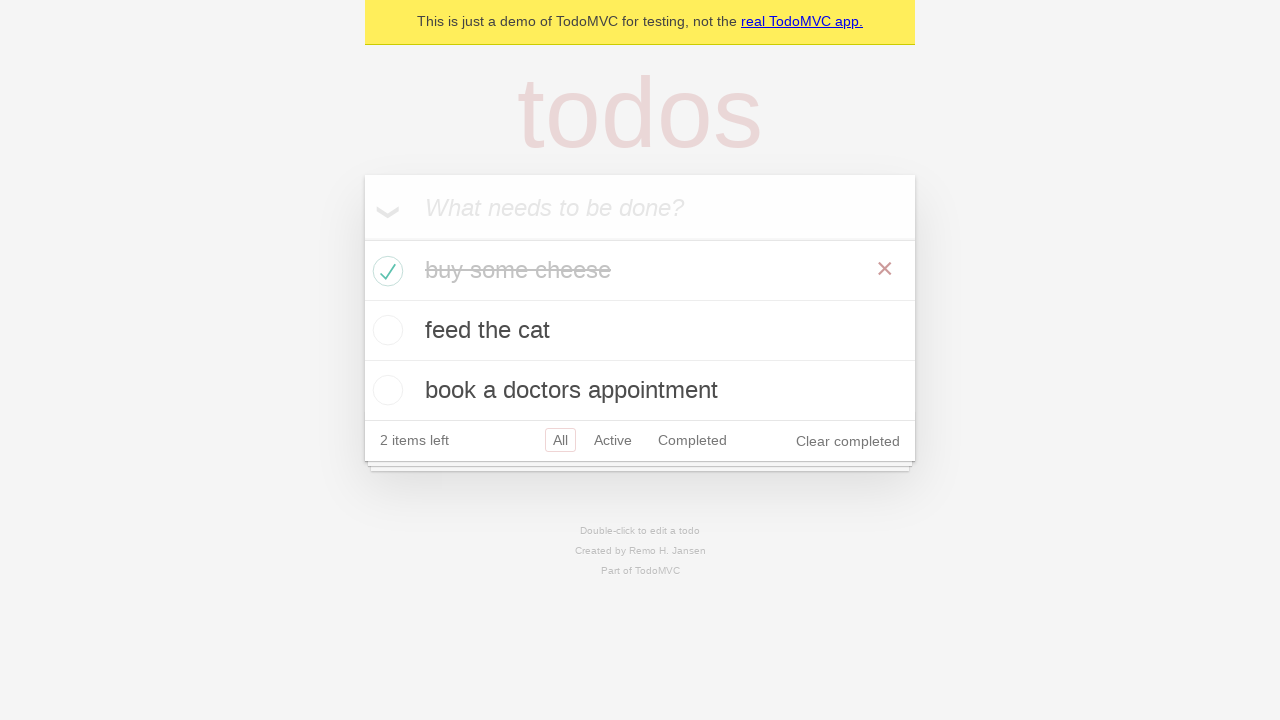

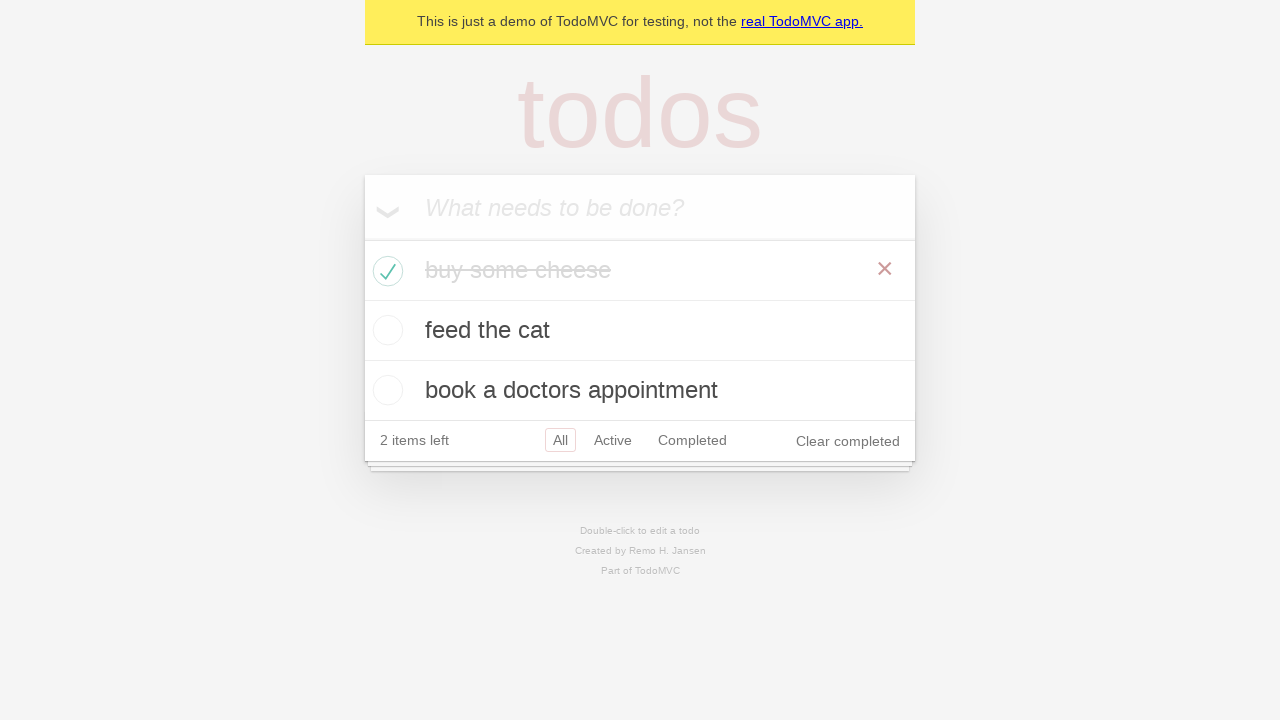